Tests JavaScript executor functionality by filling a text input, highlighting elements, clicking a checkbox, and performing various page scrolling operations

Starting URL: https://testautomationpractice.blogspot.com/

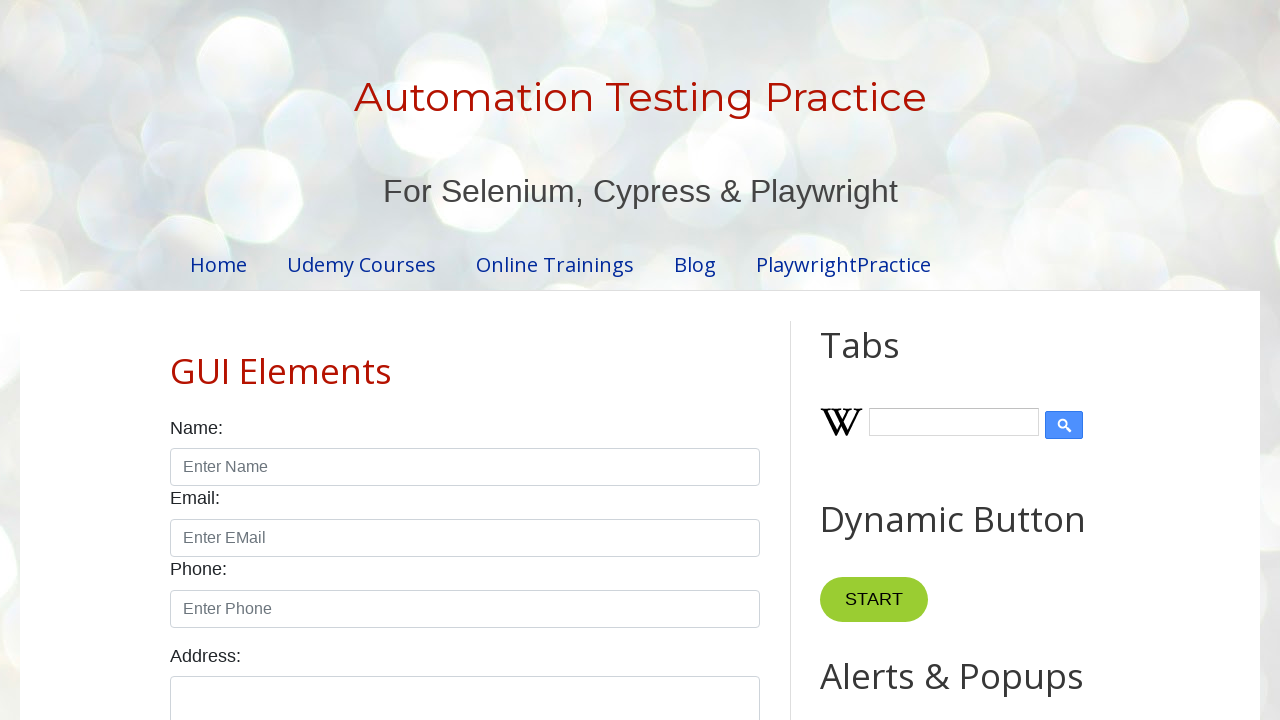

Filled name input field with 'Kavishka Rathnayake' using JavaScript
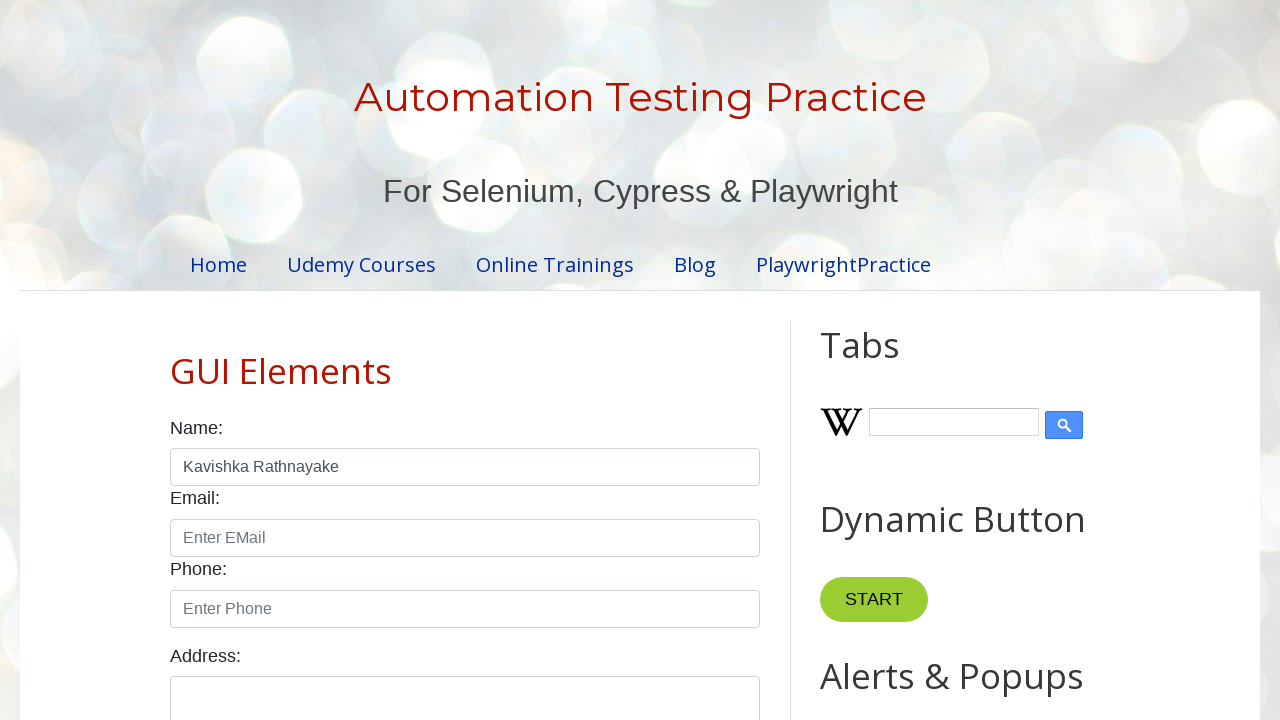

Highlighted name input field with red border and yellow background
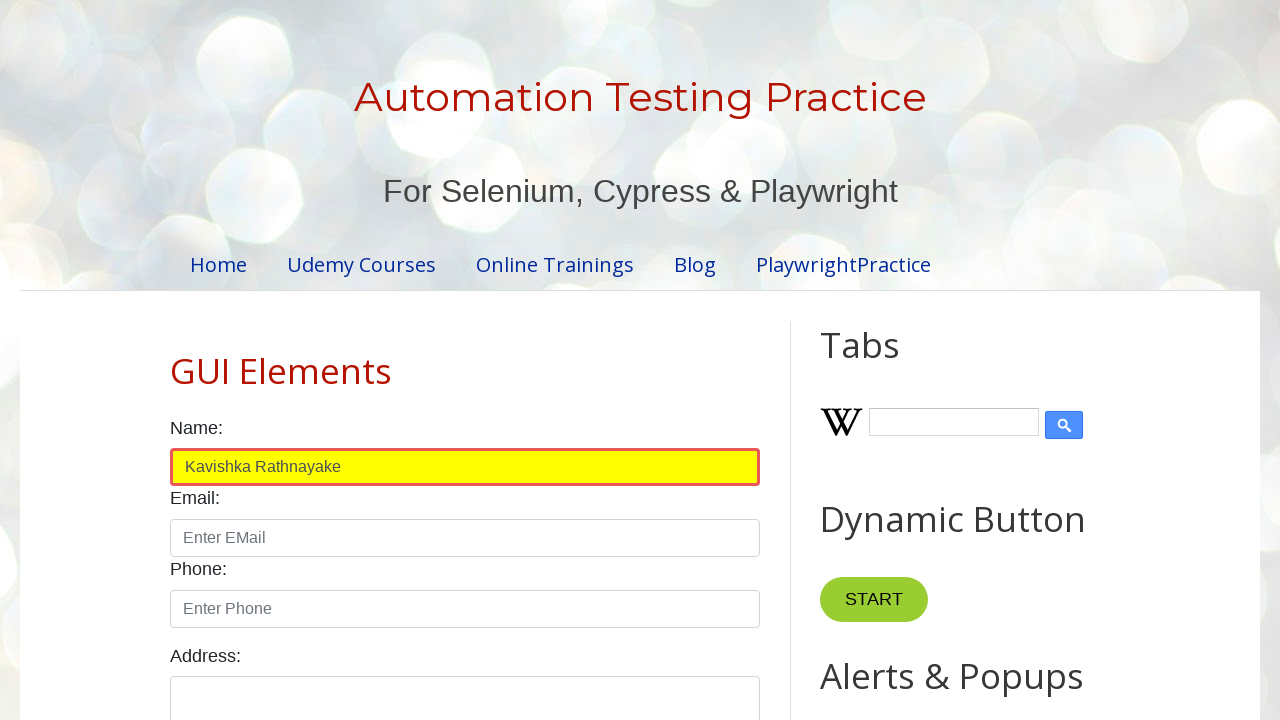

Clicked male checkbox using JavaScript
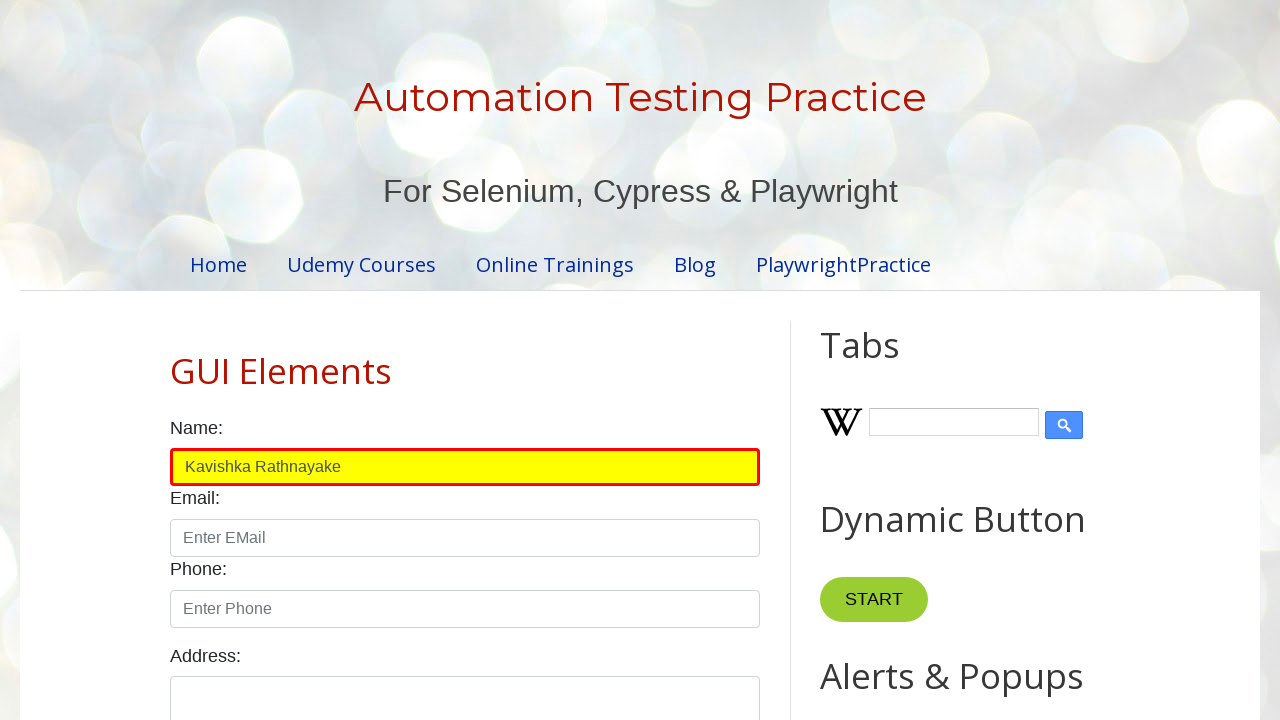

Scrolled page down to 700px position
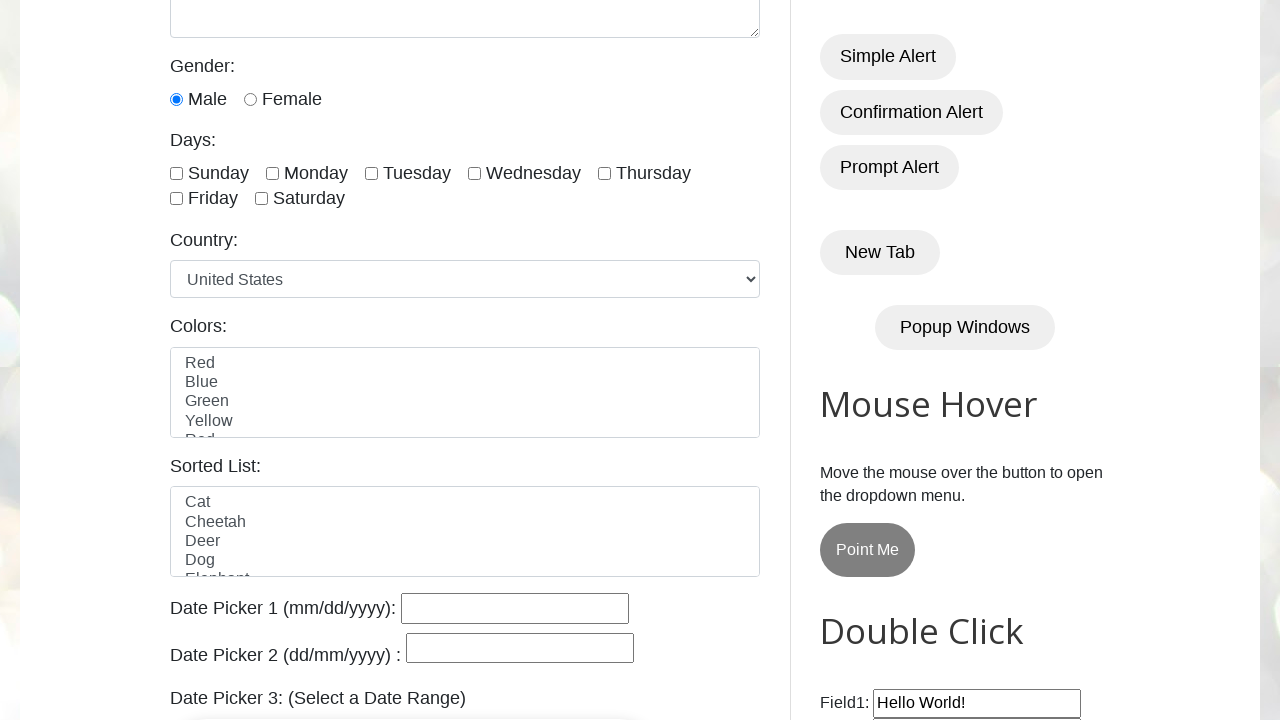

Scrolled page back to top
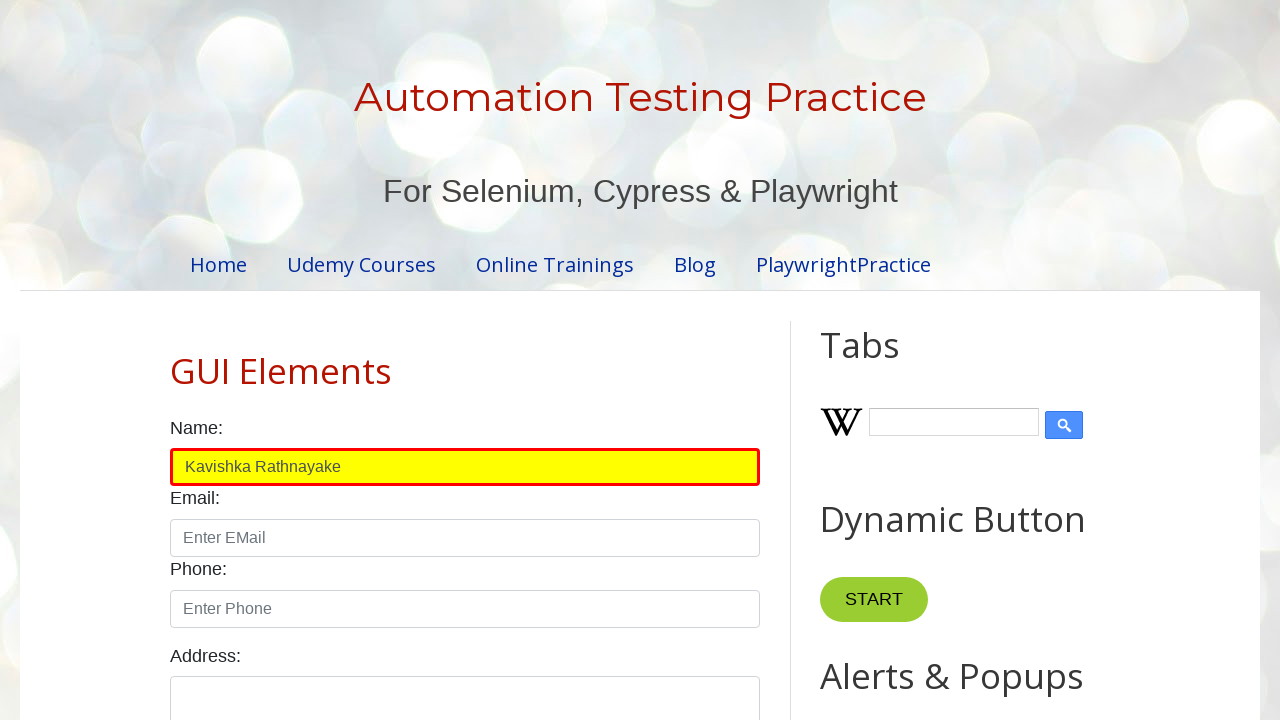

Scrolled page to bottom
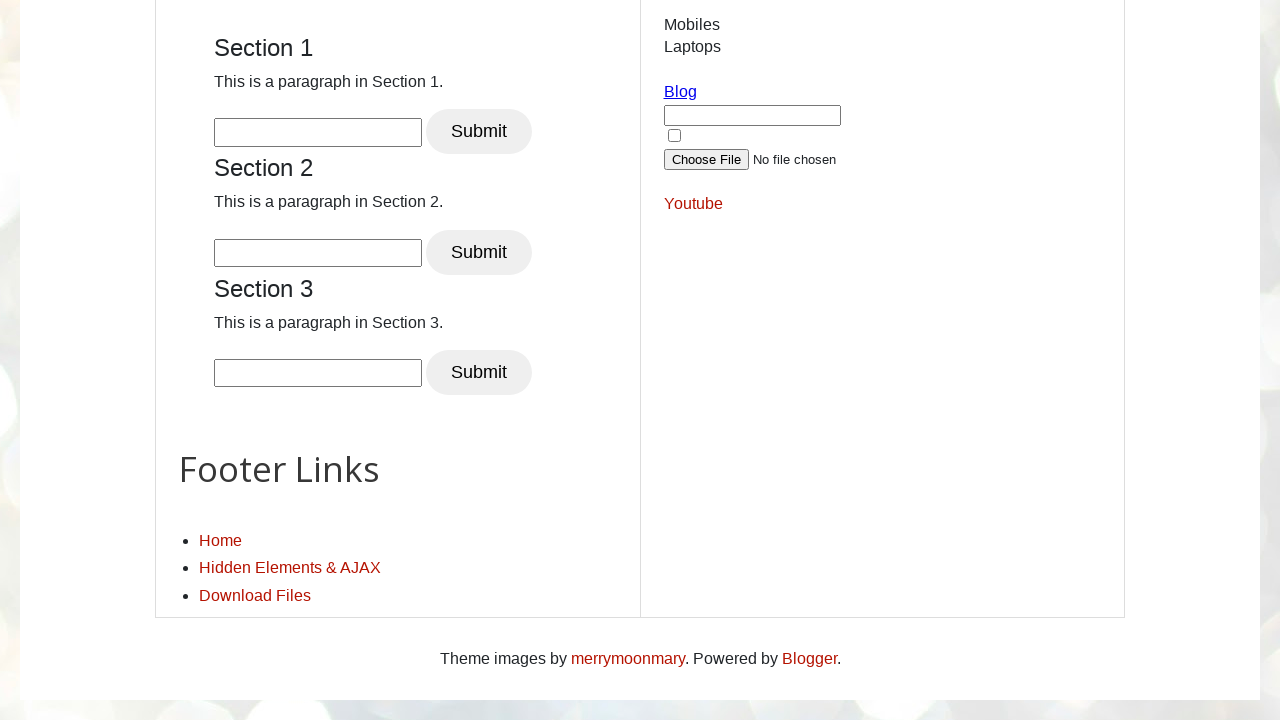

Scrolled page back to top again
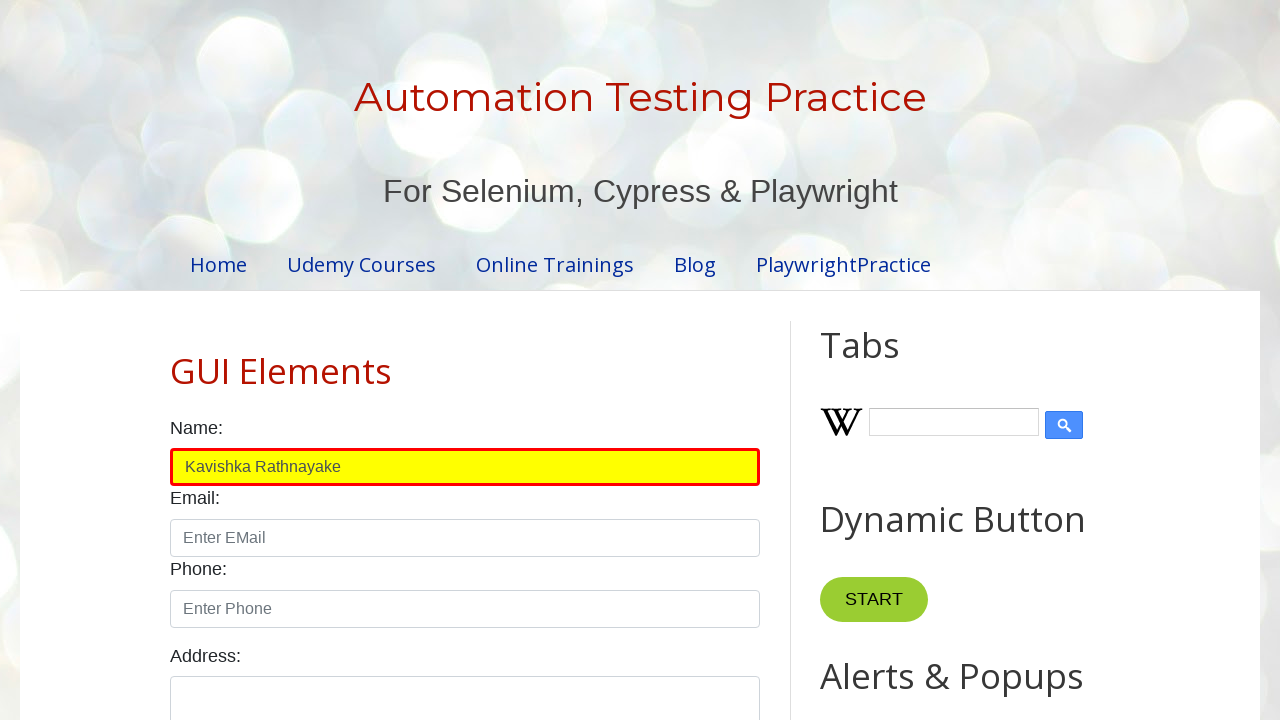

Scrolled to Gender label element into view
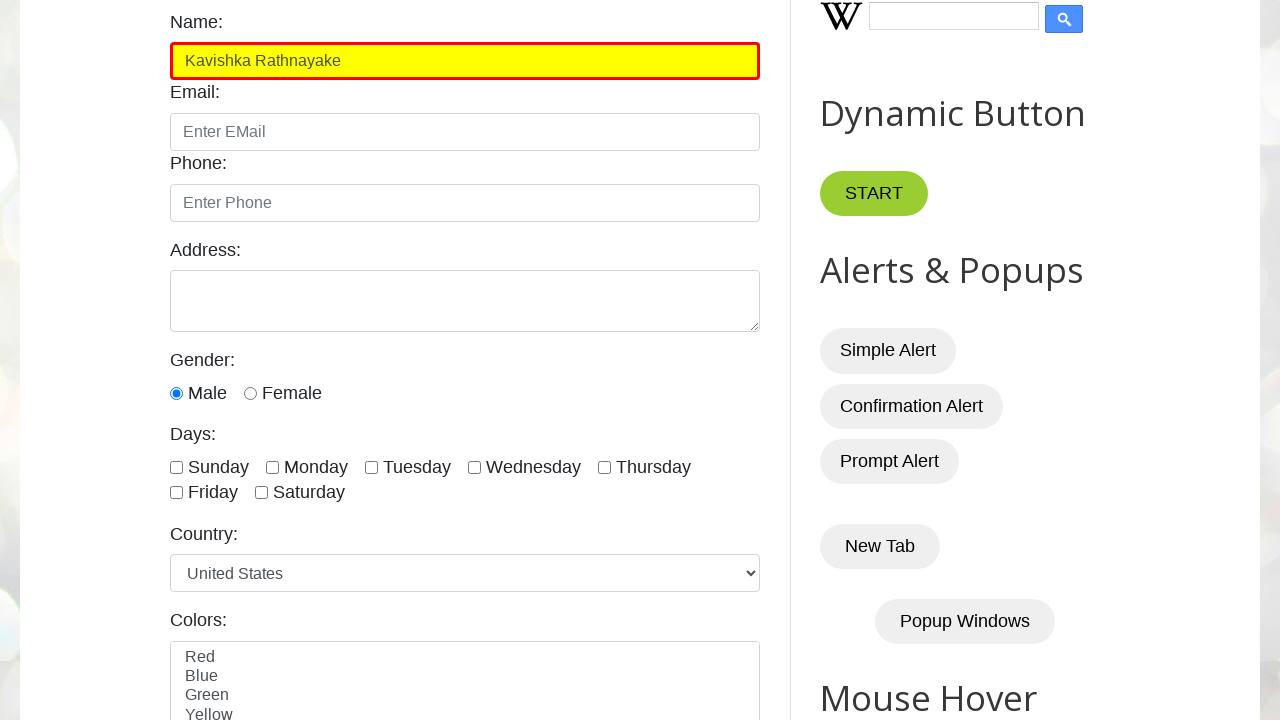

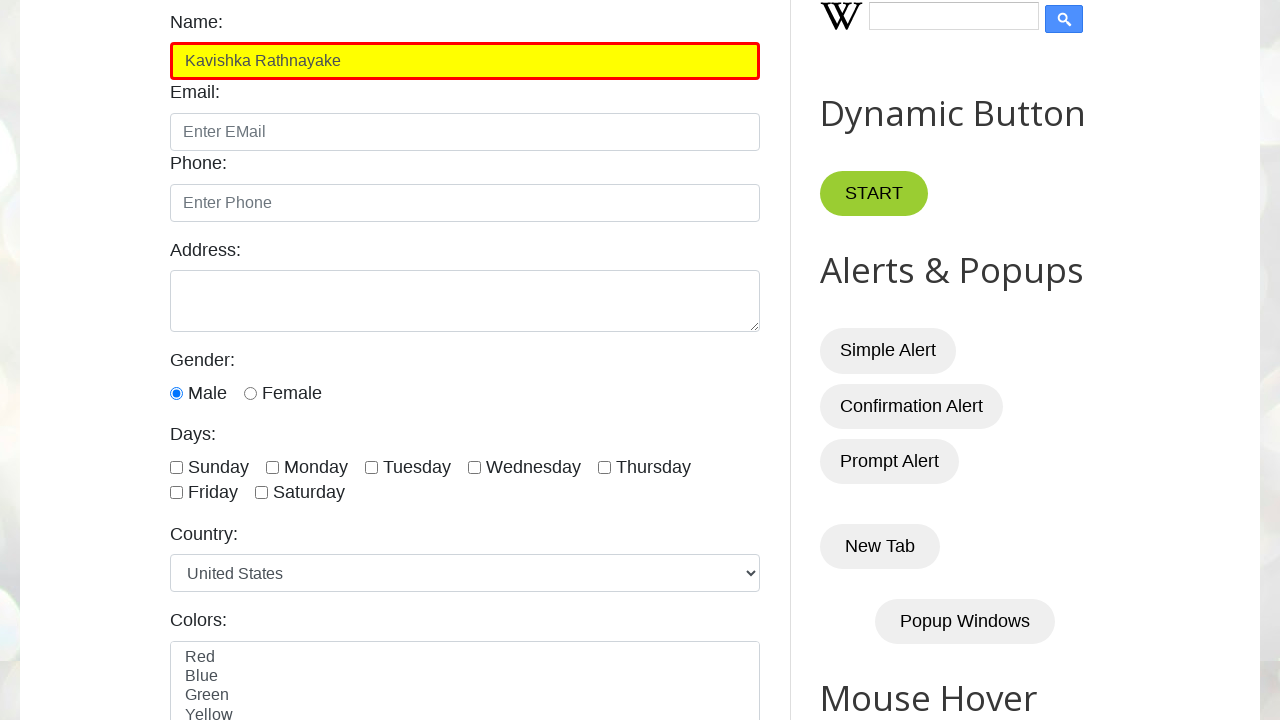